Tests a dynamic pricing page by waiting for a specific price, booking when the price reaches $100, and solving a mathematical challenge

Starting URL: http://suninjuly.github.io/explicit_wait2.html

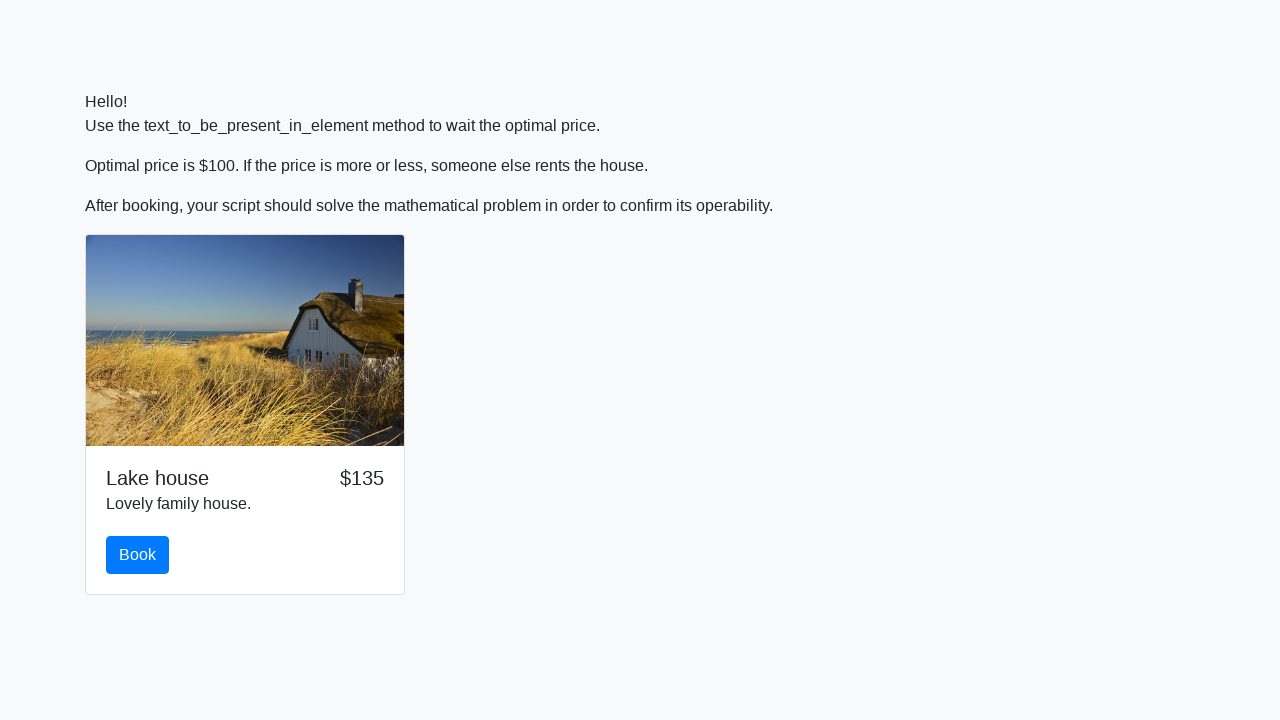

Waited for price to reach $100
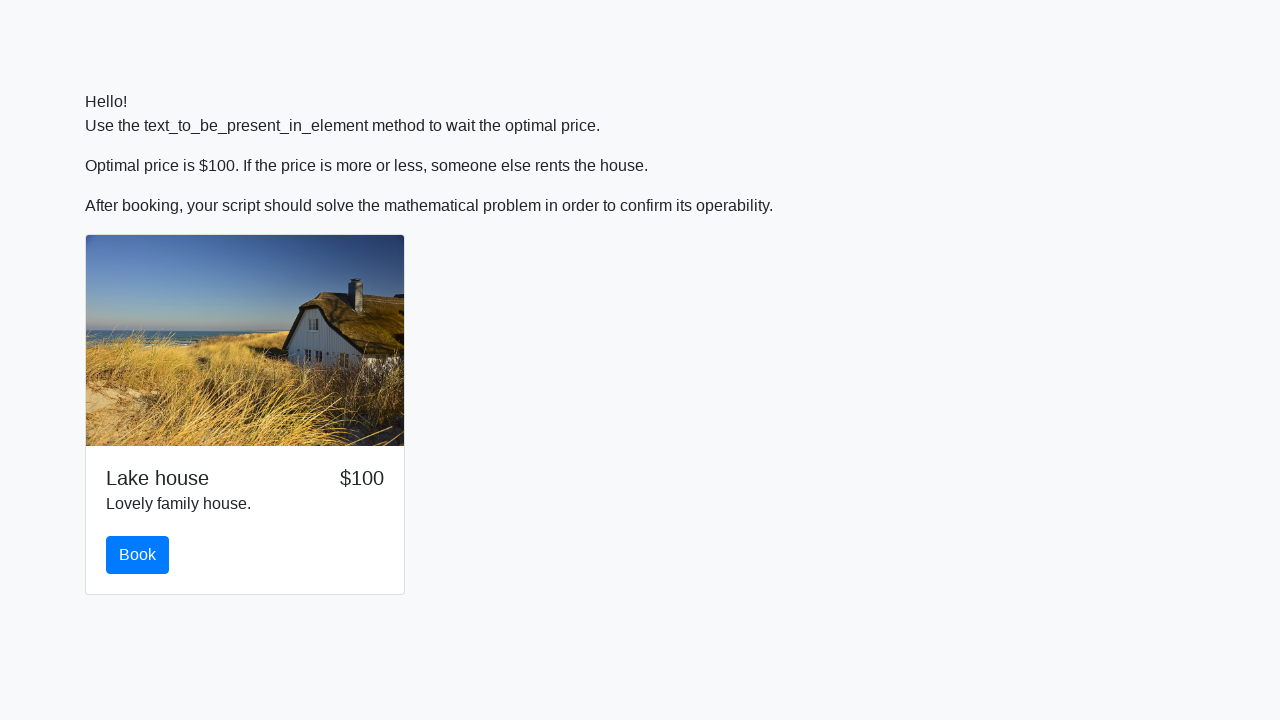

Clicked the book button at (138, 555) on #book
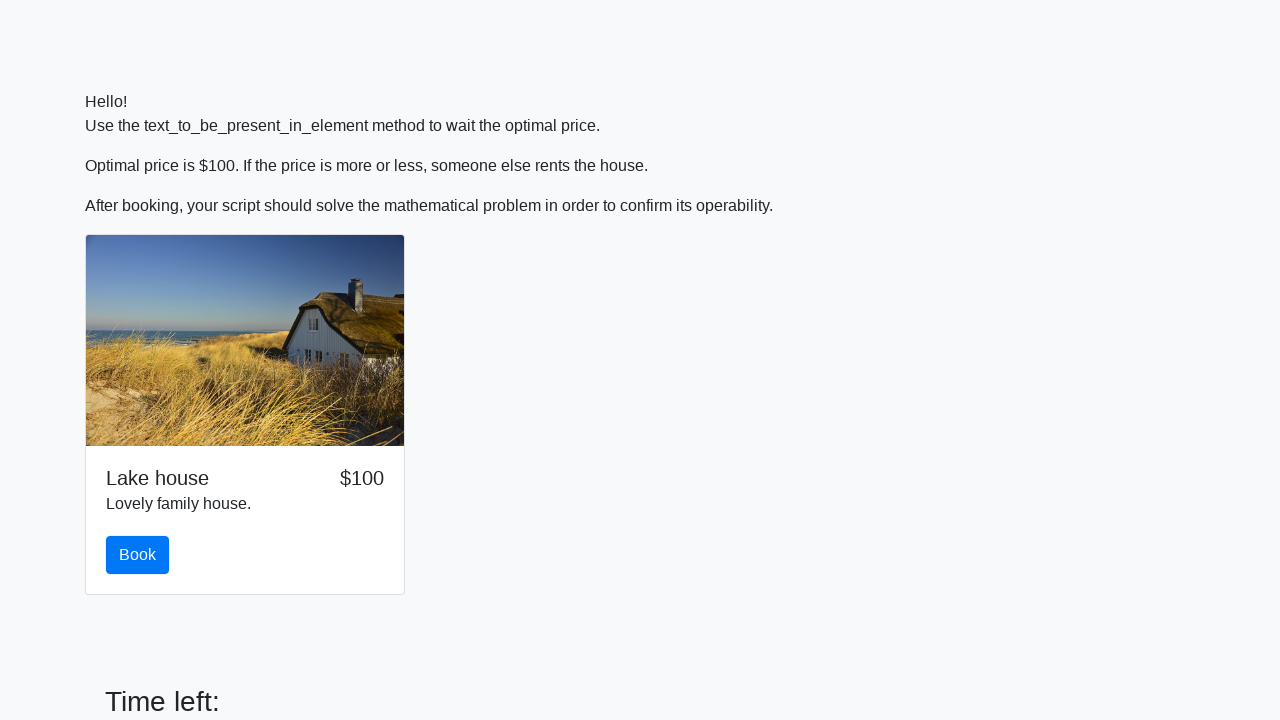

Retrieved input value: 999
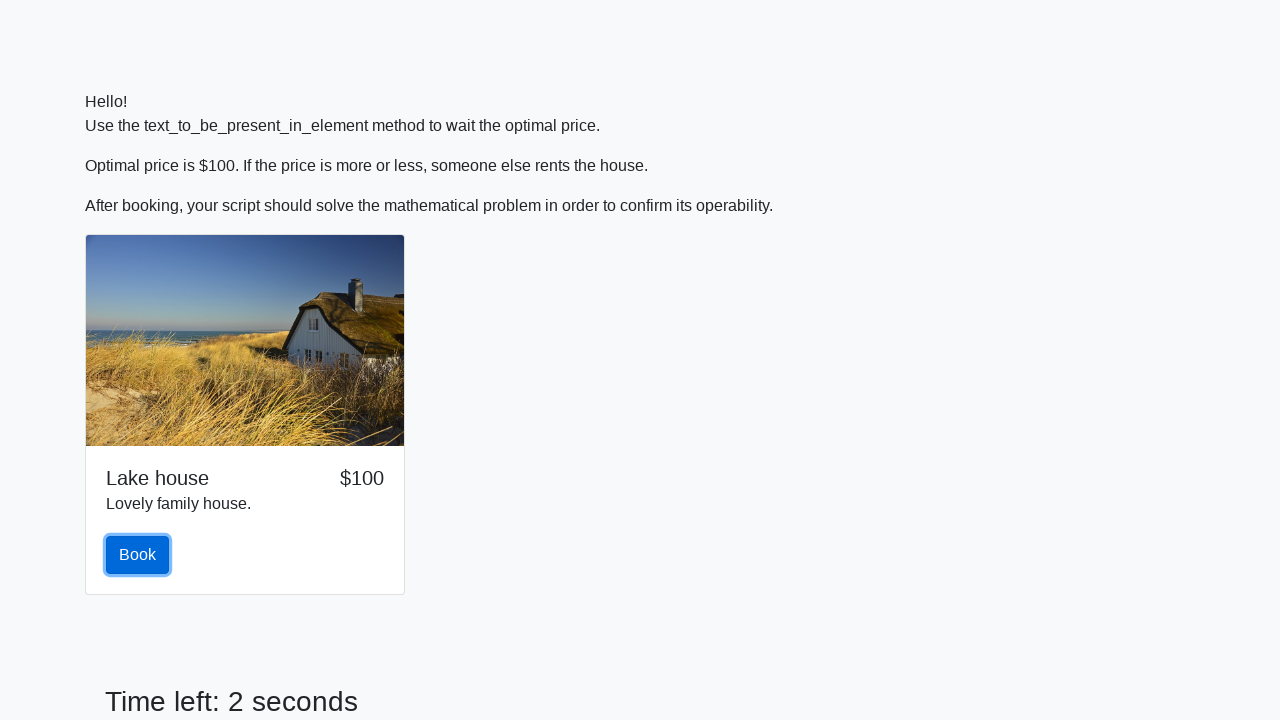

Calculated answer: -1.1471860227991881
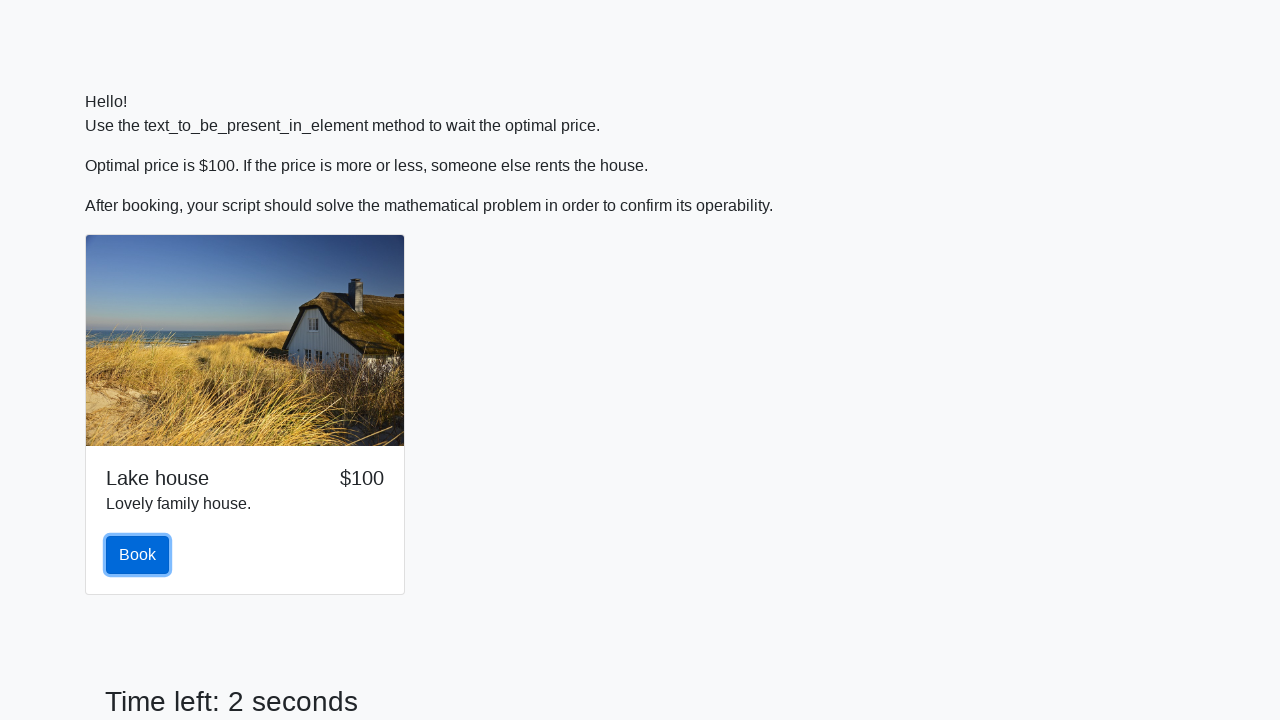

Filled in the calculated answer on #answer
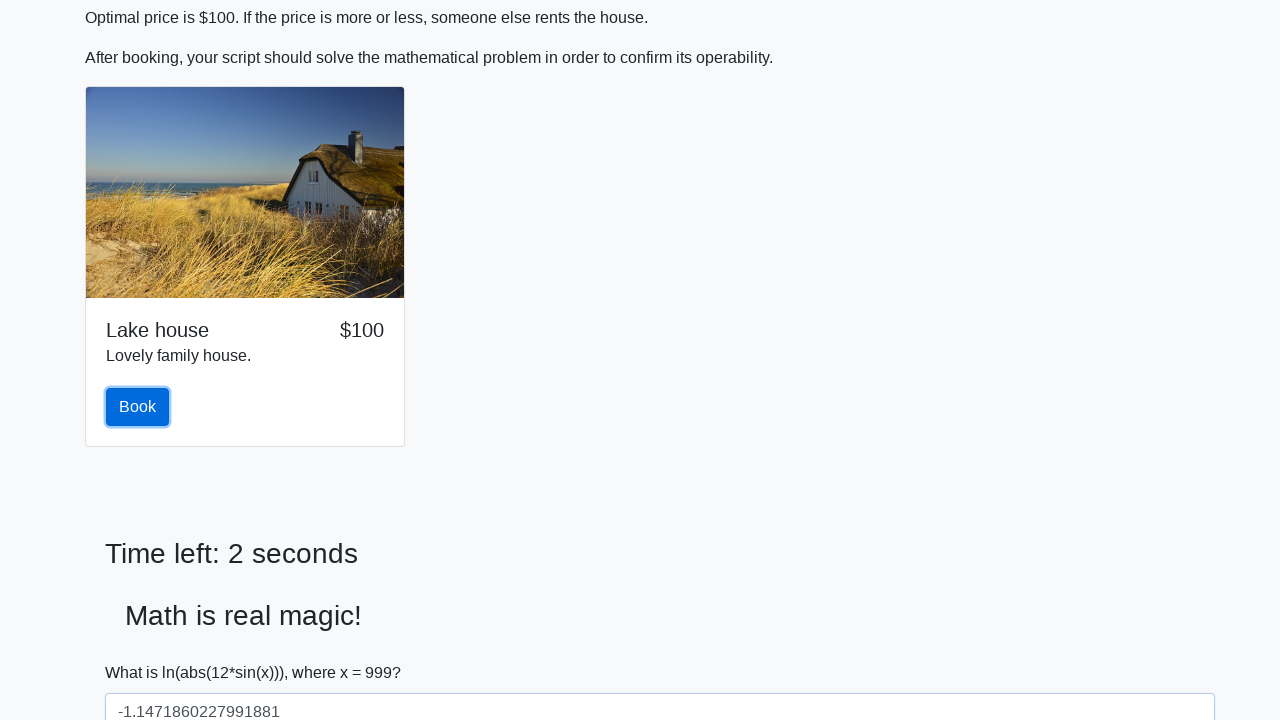

Submitted the form at (143, 651) on button[type='submit']
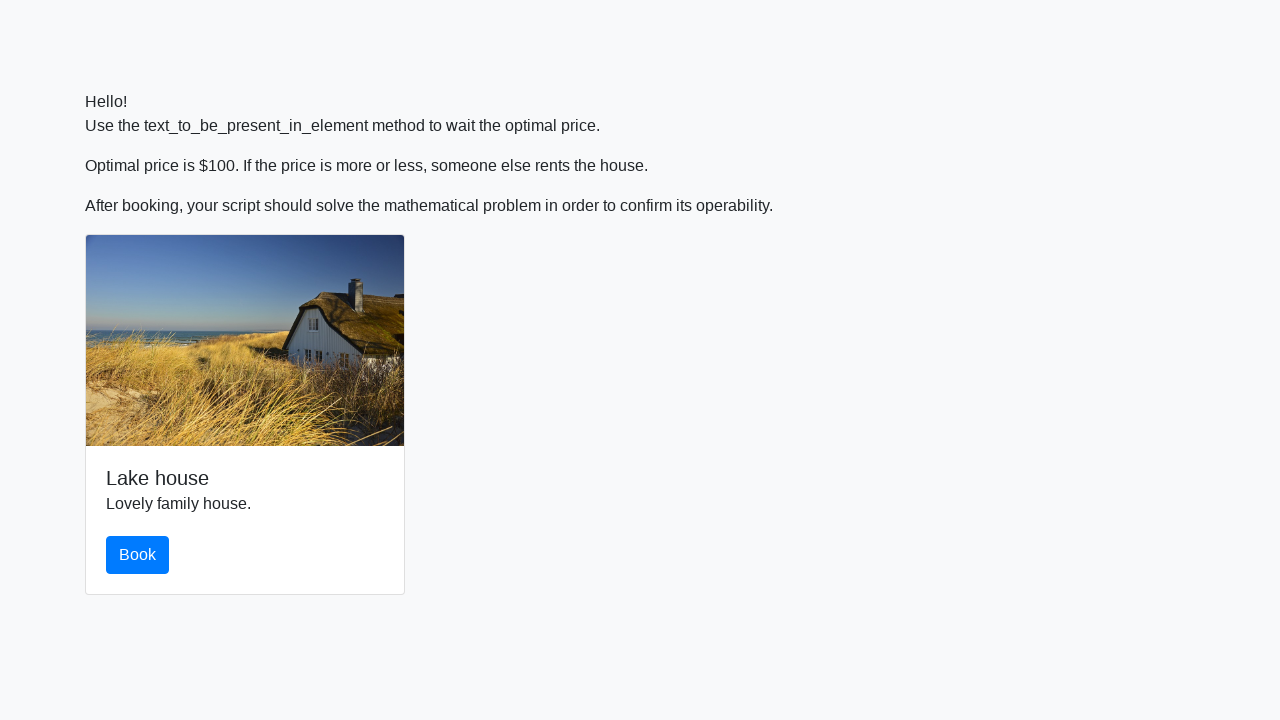

Waited 5 seconds for result
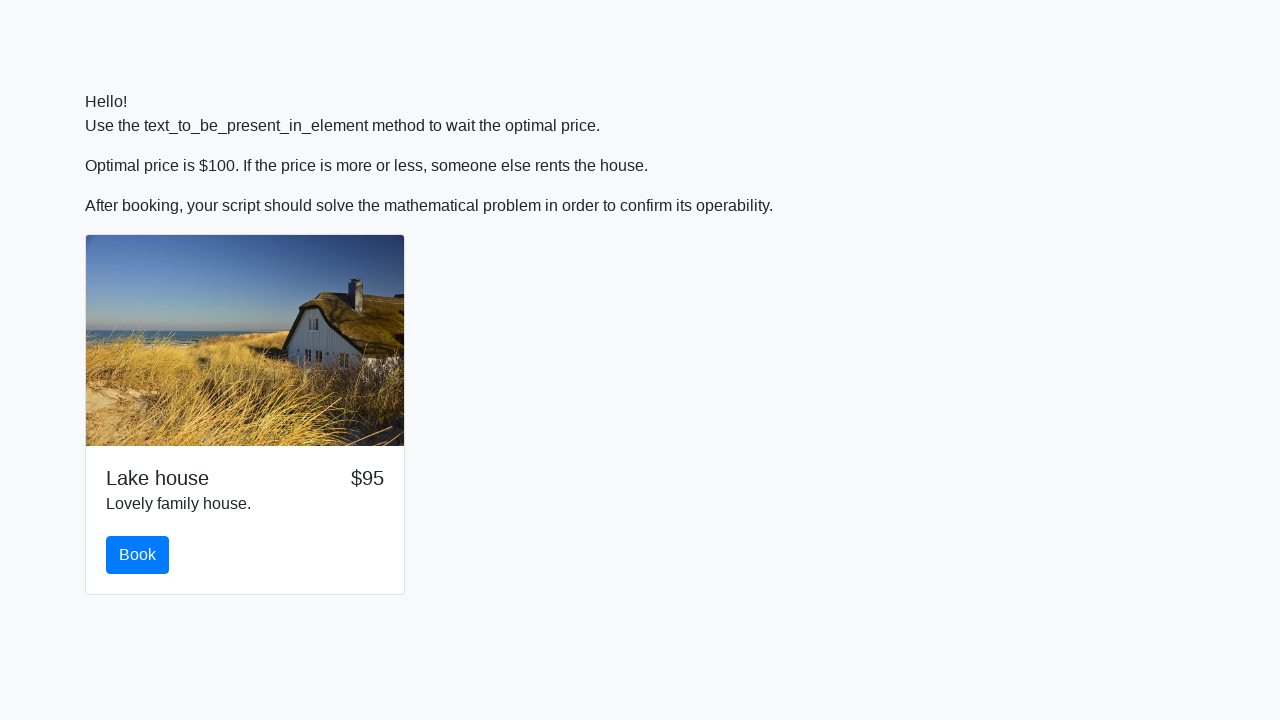

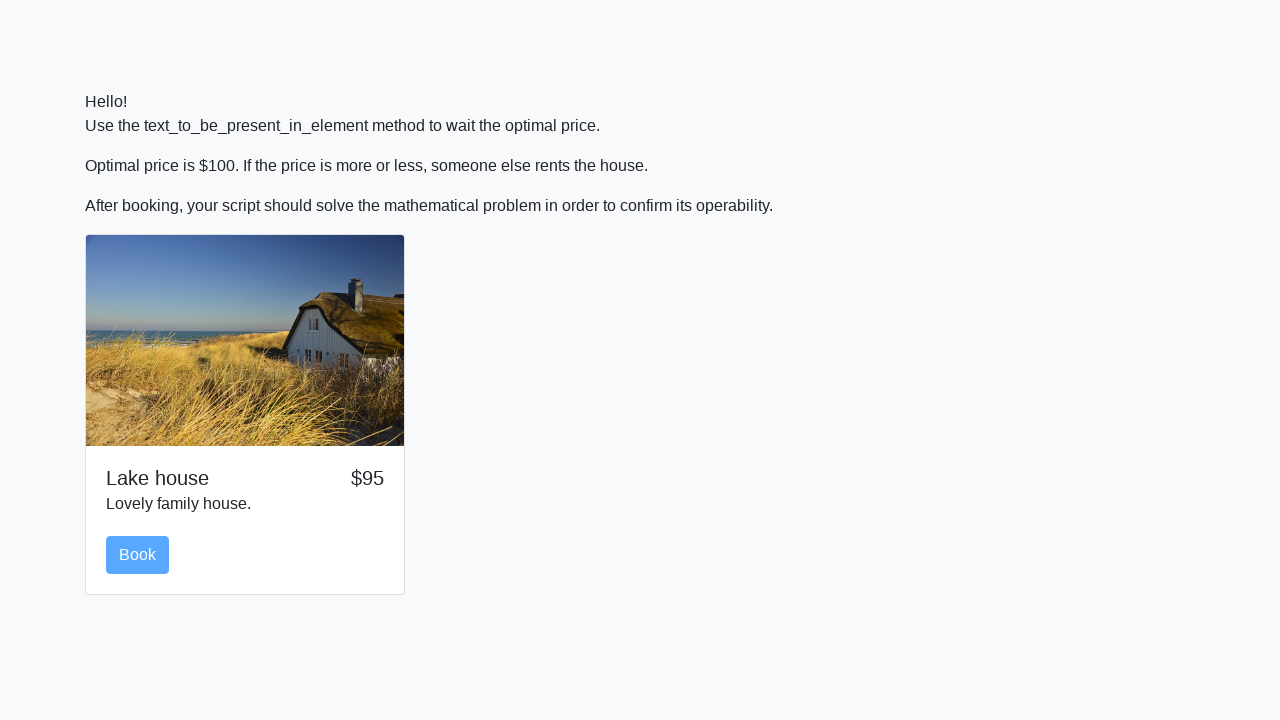